Tests the calculator functionality on calculator.net by clicking numbers 8 and 9 with the plus operator, then clicking equals to verify the addition result.

Starting URL: https://www.calculator.net

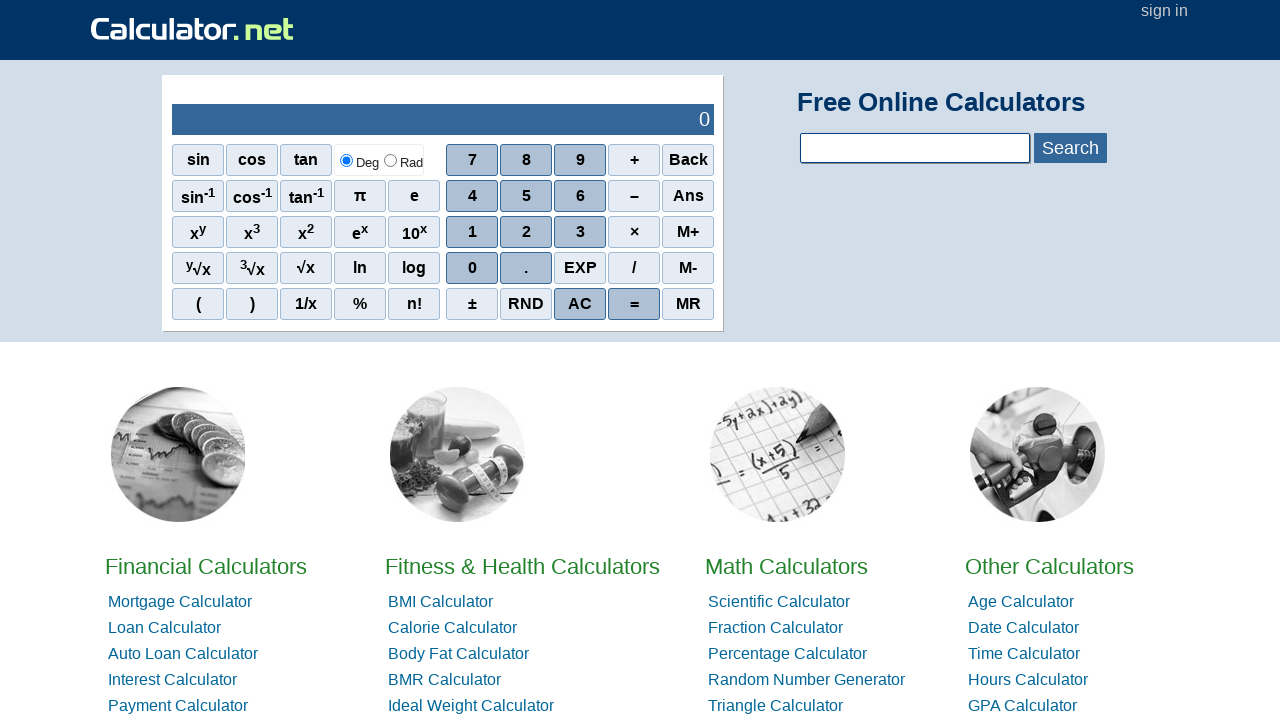

Clicked number 8 at (526, 160) on xpath=//span[.='8']
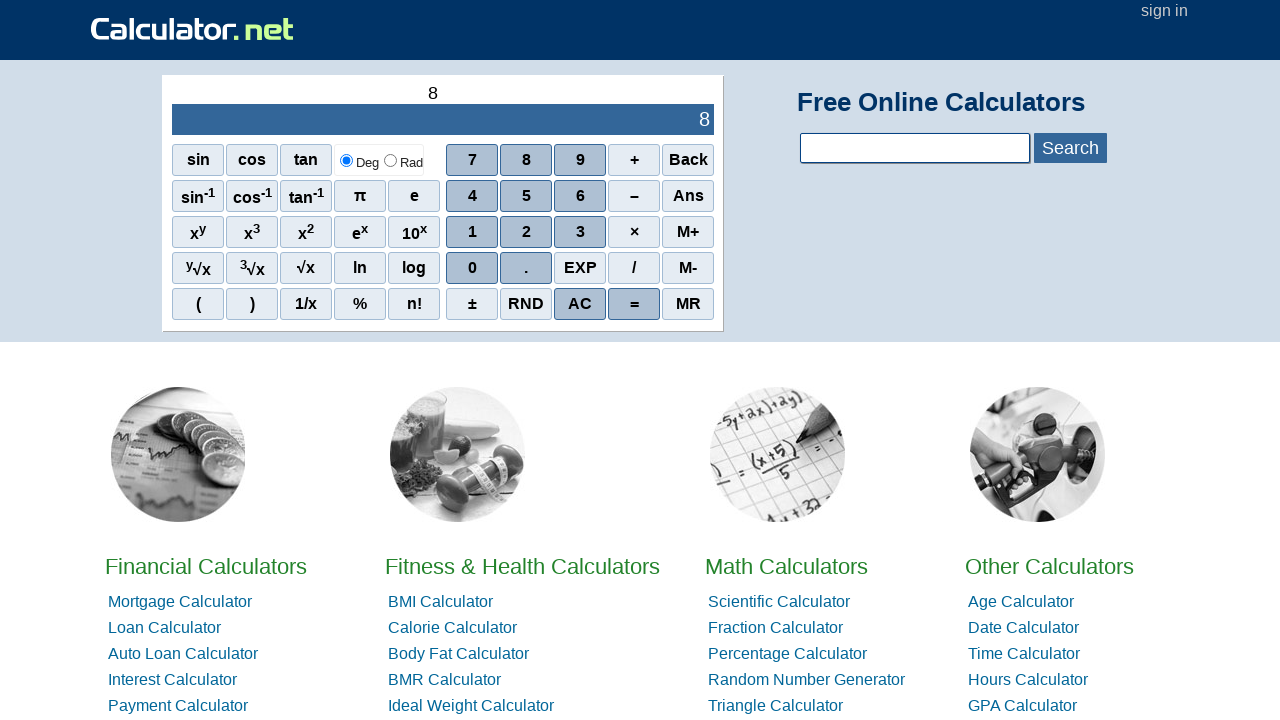

Clicked plus operator at (634, 160) on xpath=//span[.='+']
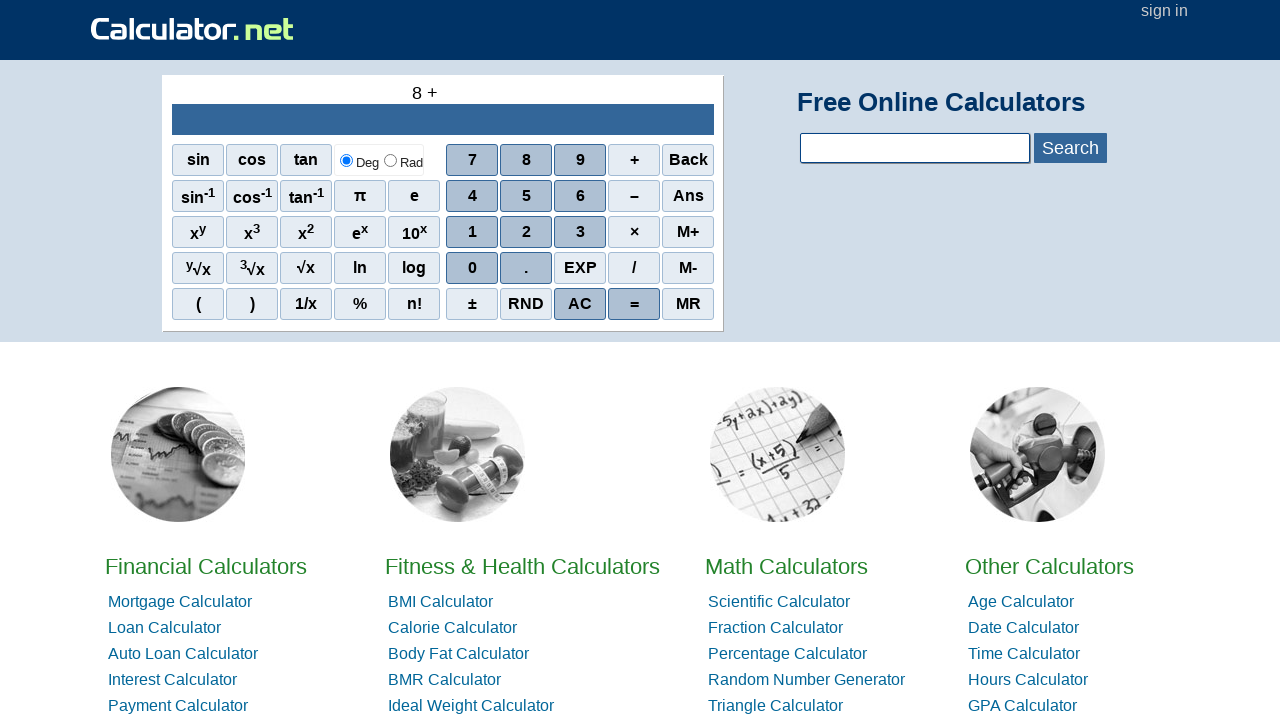

Clicked number 9 at (580, 160) on xpath=//span[.='9']
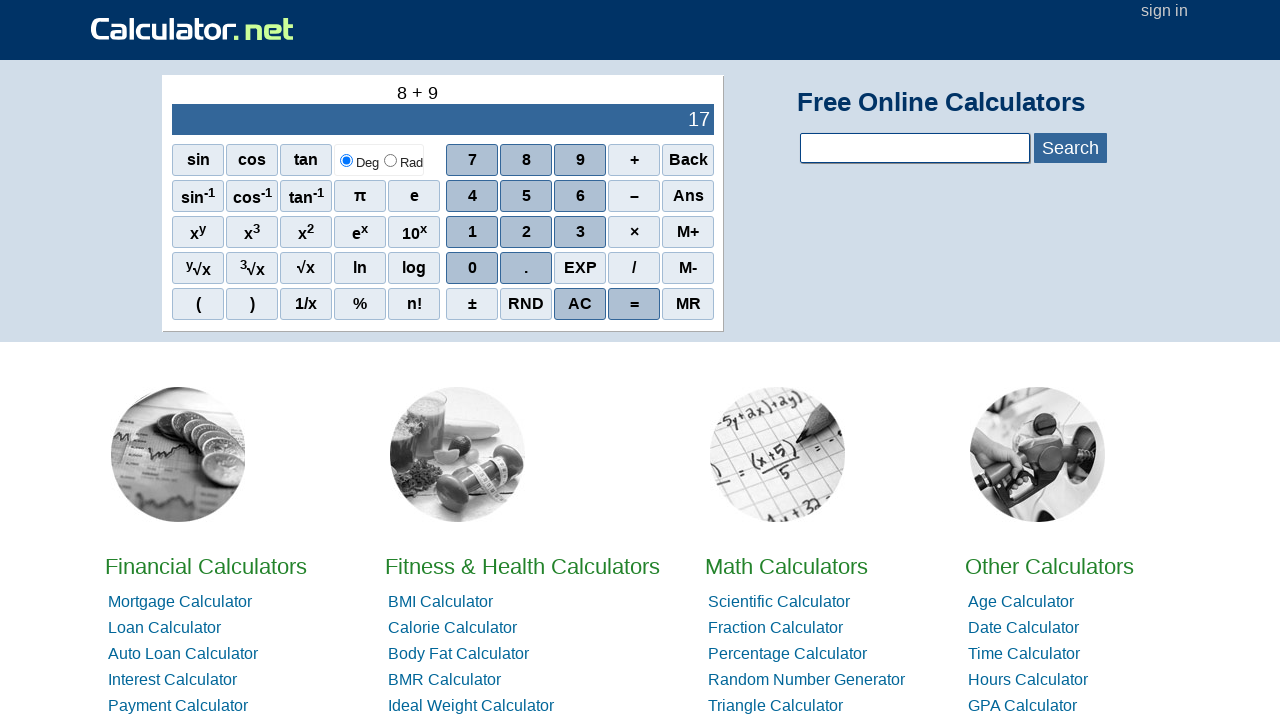

Clicked equals button to calculate result at (634, 304) on xpath=//span[.='=']
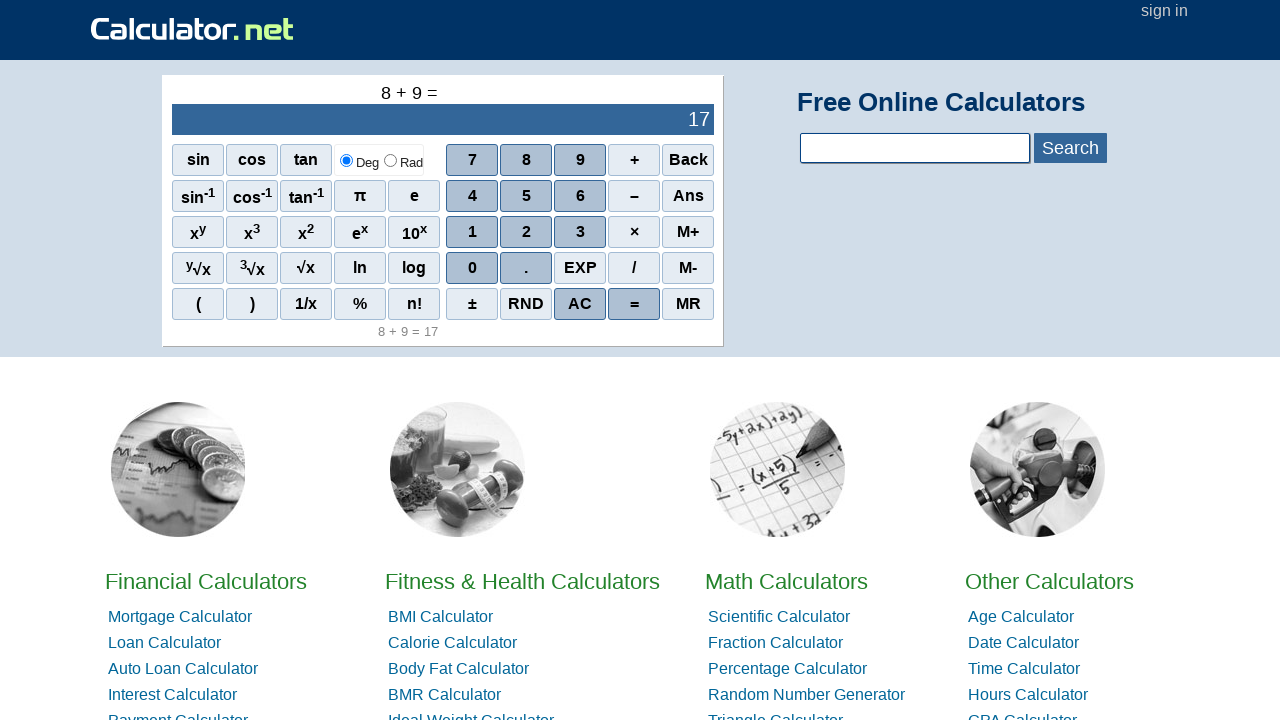

Result output element loaded and verified
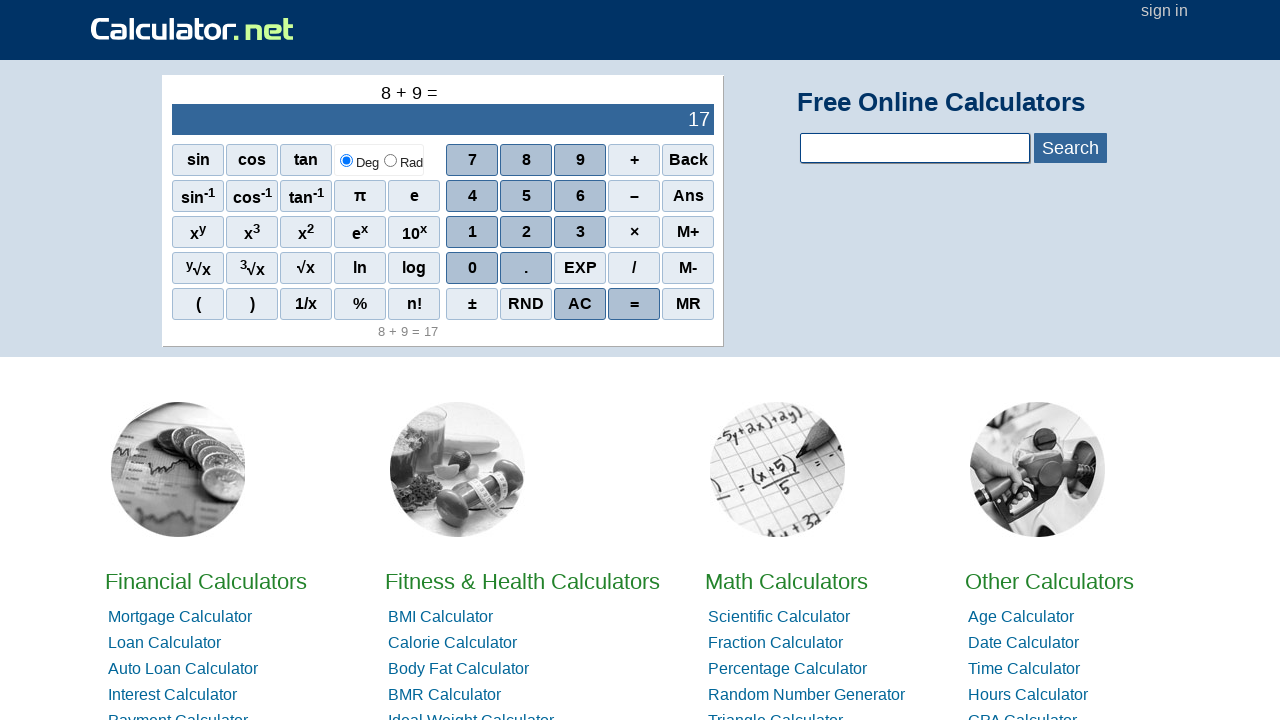

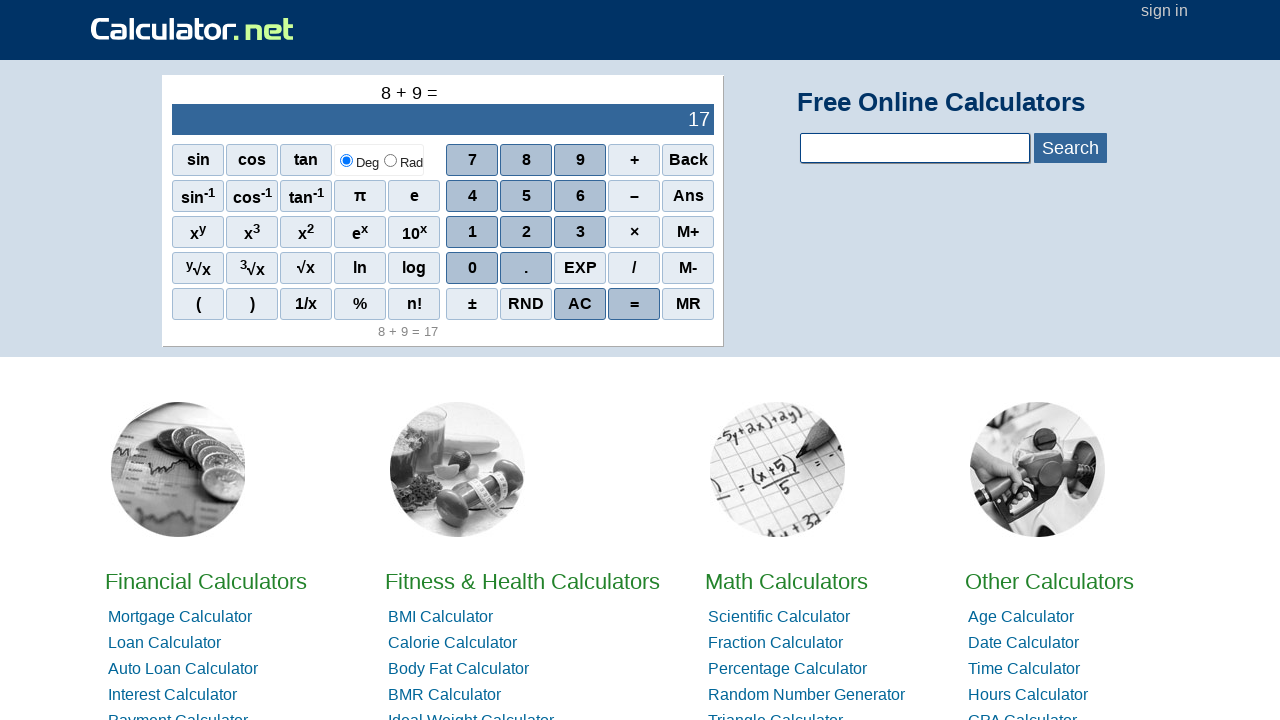